Tests navigation by clicking "Browse Languages" menu, then clicking "Start" menu, and verifying the h2 heading text displays "Welcome to 99 Bottles of Beer"

Starting URL: http://www.99-bottles-of-beer.net/

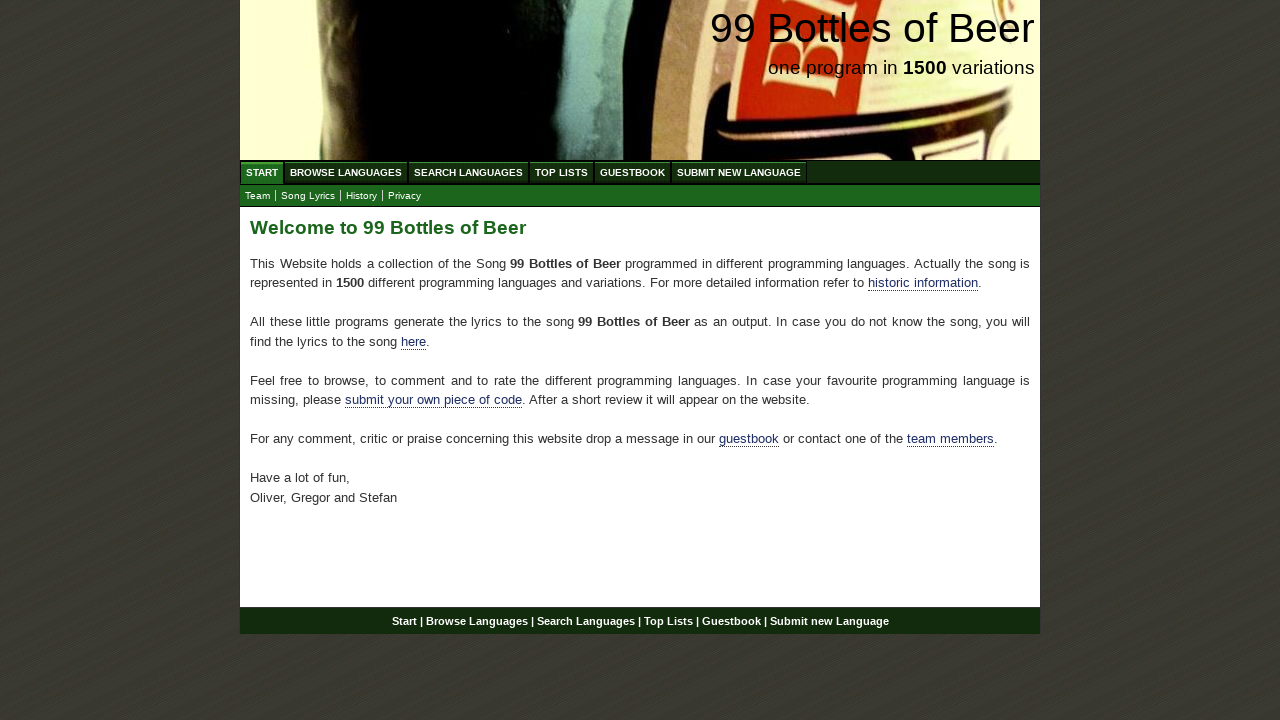

Clicked 'Browse Languages' menu at (346, 172) on xpath=//a[@href='/abc.html']
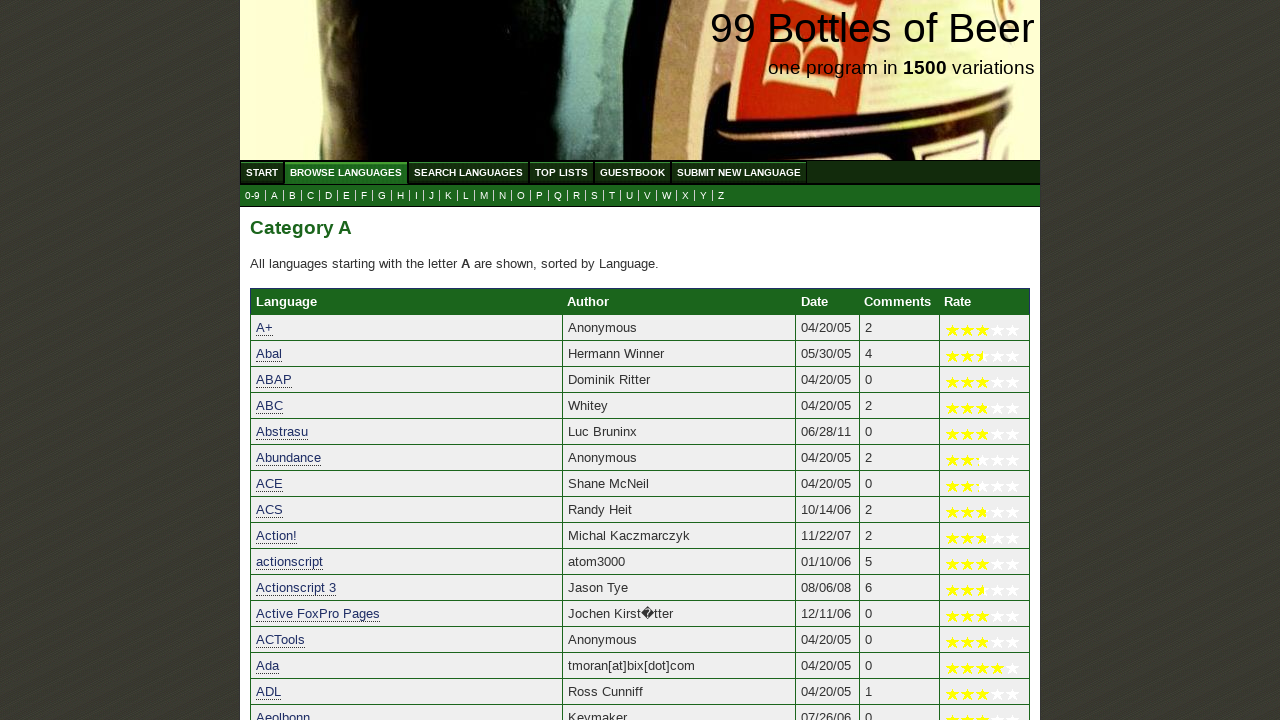

Clicked 'Start' menu to return to home at (262, 172) on xpath=//a[@href='/']
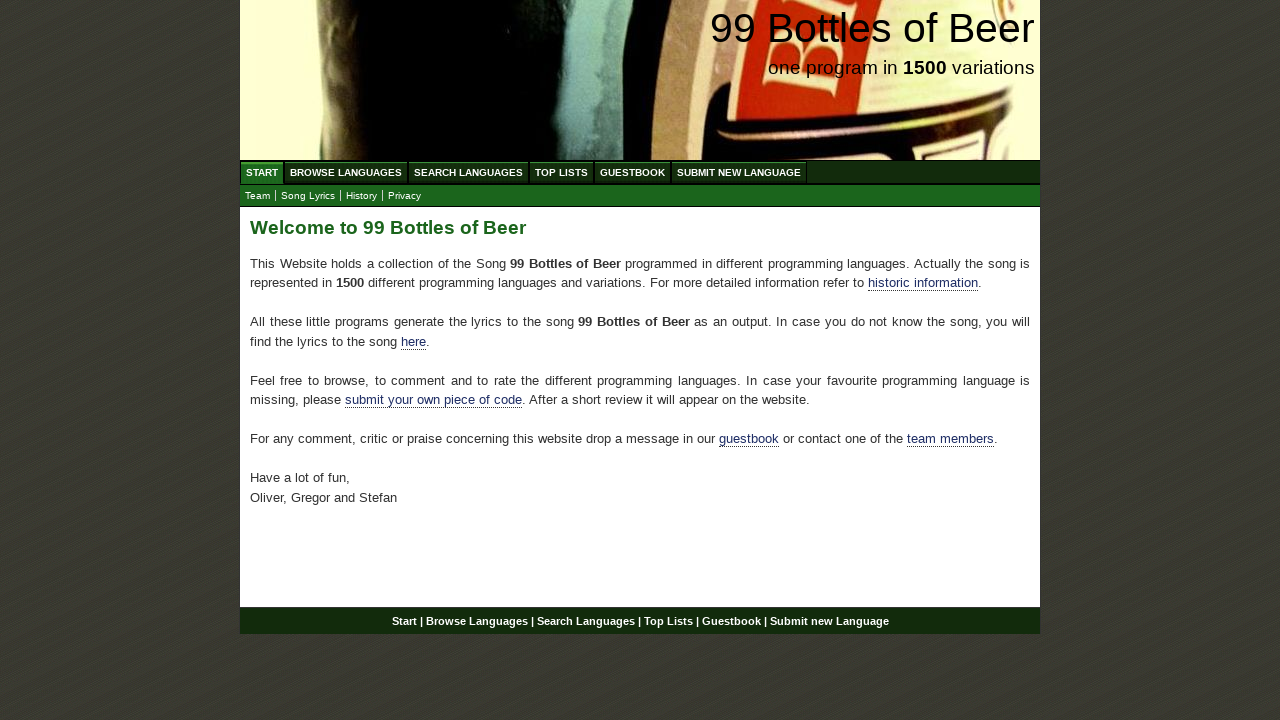

H2 heading element loaded
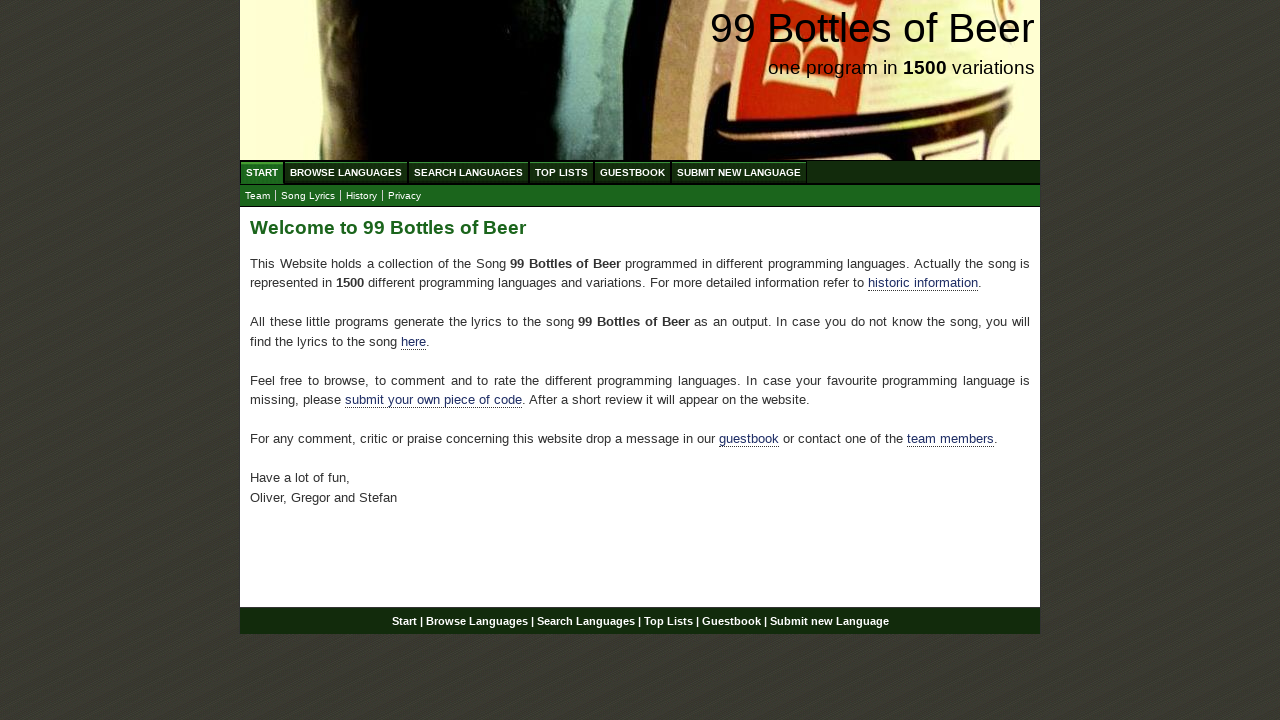

Retrieved h2 heading text content
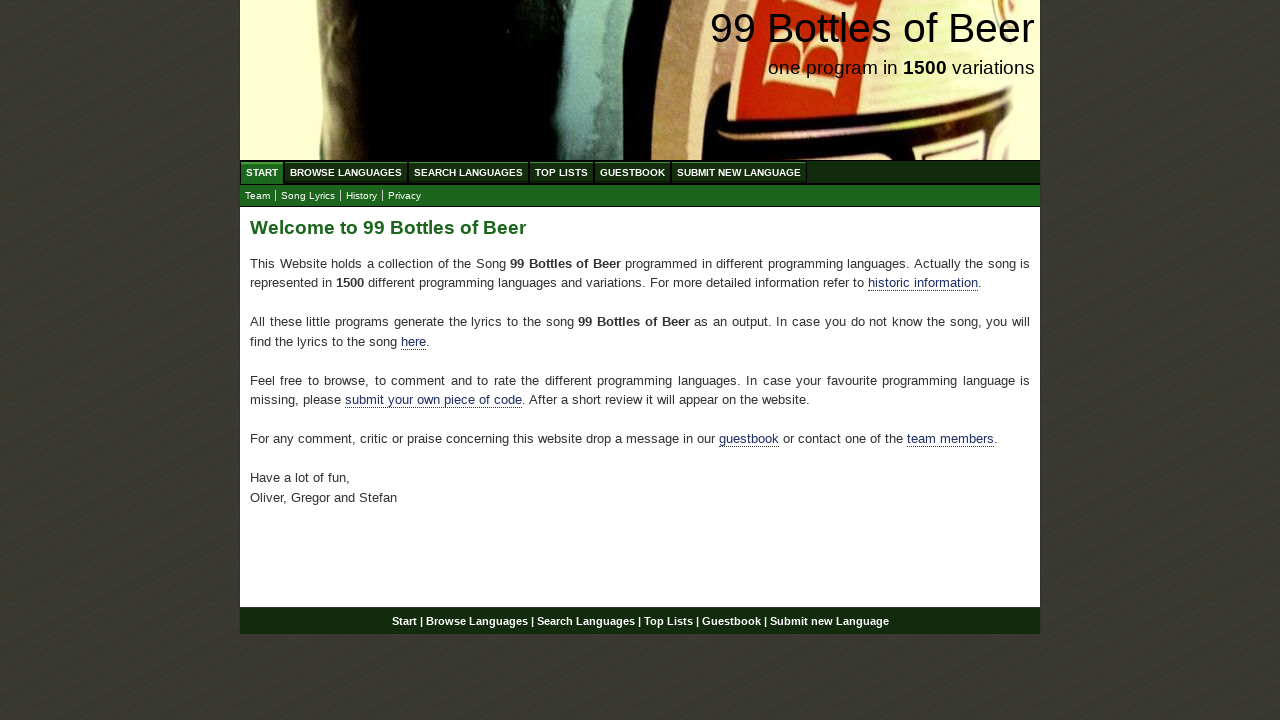

Verified h2 heading displays 'Welcome to 99 Bottles of Beer'
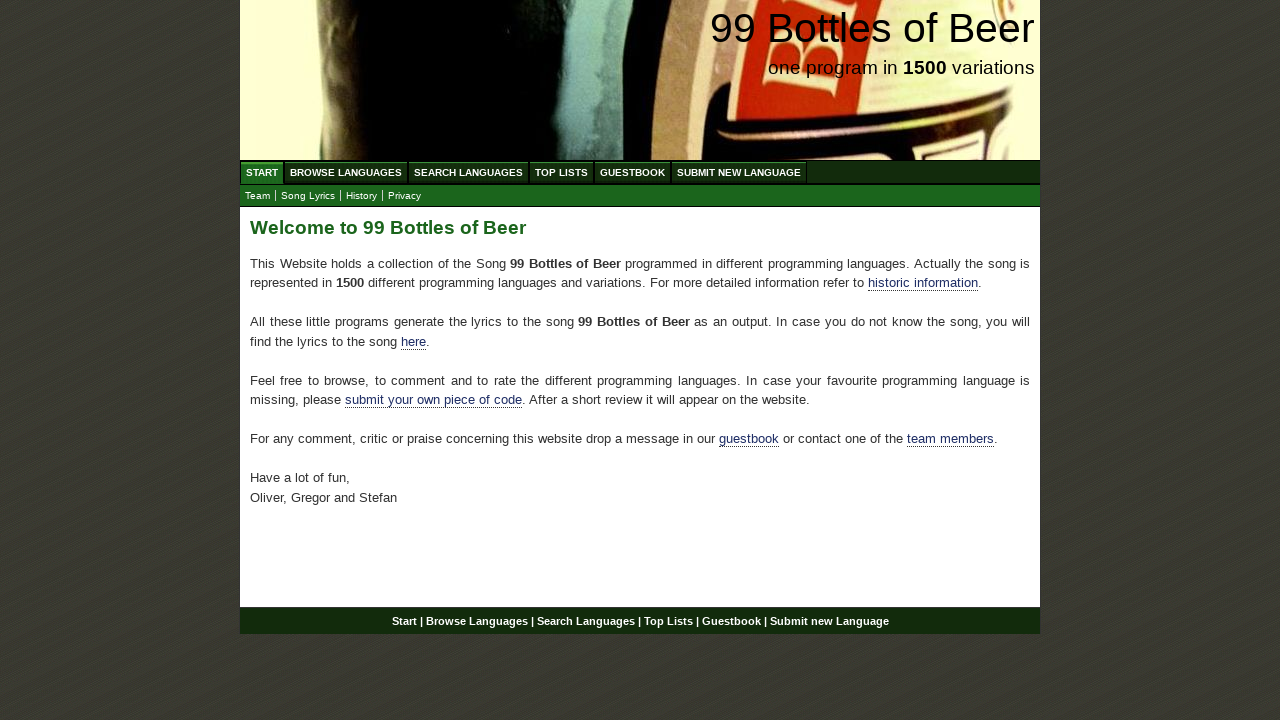

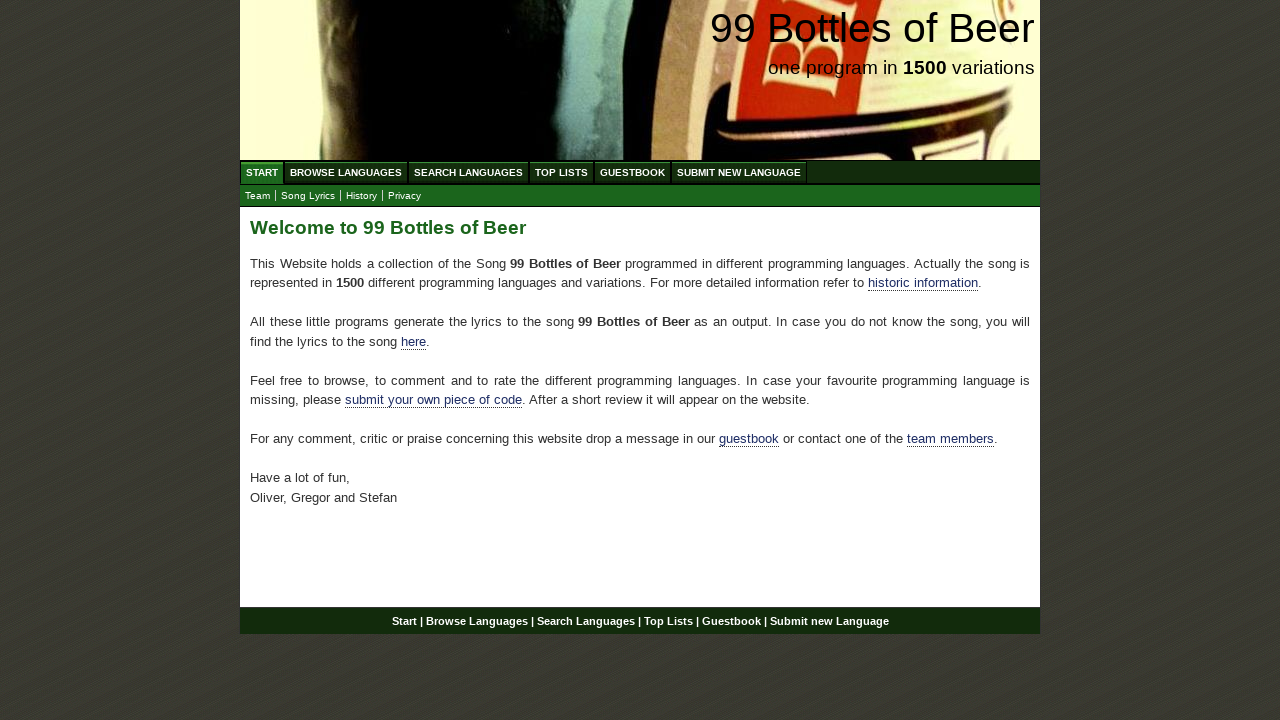